Tests horizontal slider functionality by dragging the slider element to a new position

Starting URL: http://the-internet.herokuapp.com/horizontal_slider

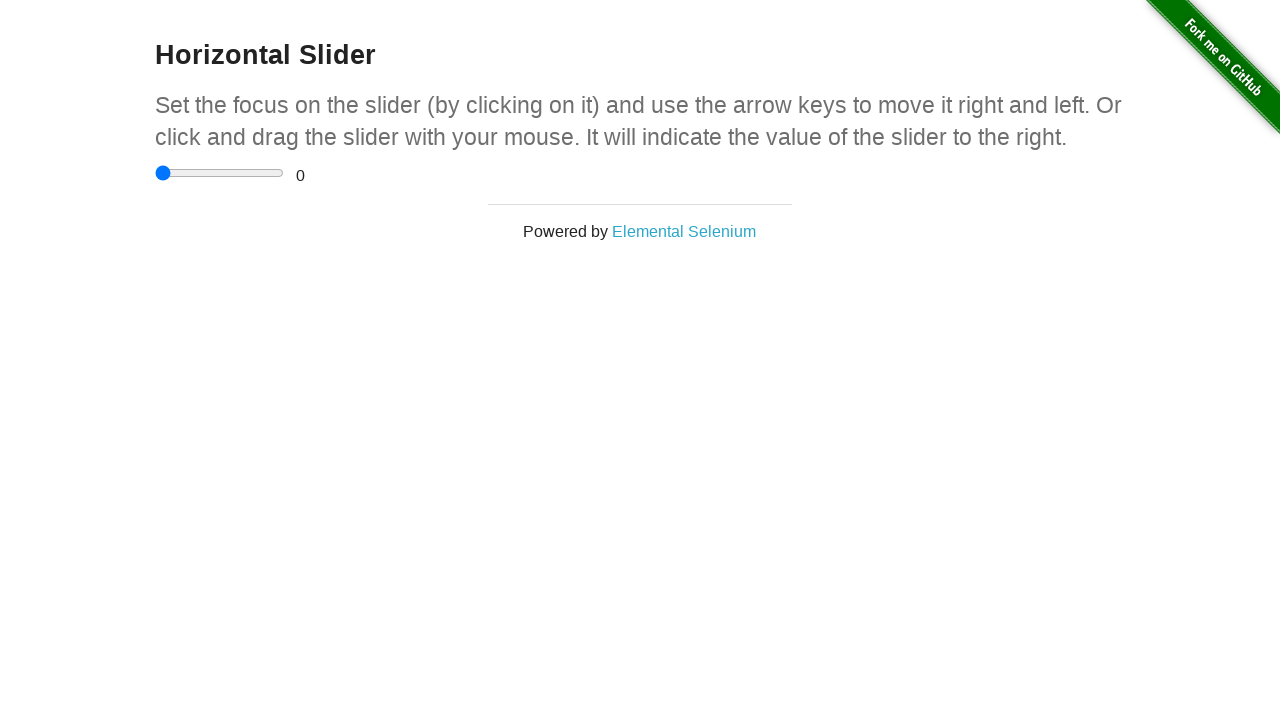

Waited 1 second for slider to be visible
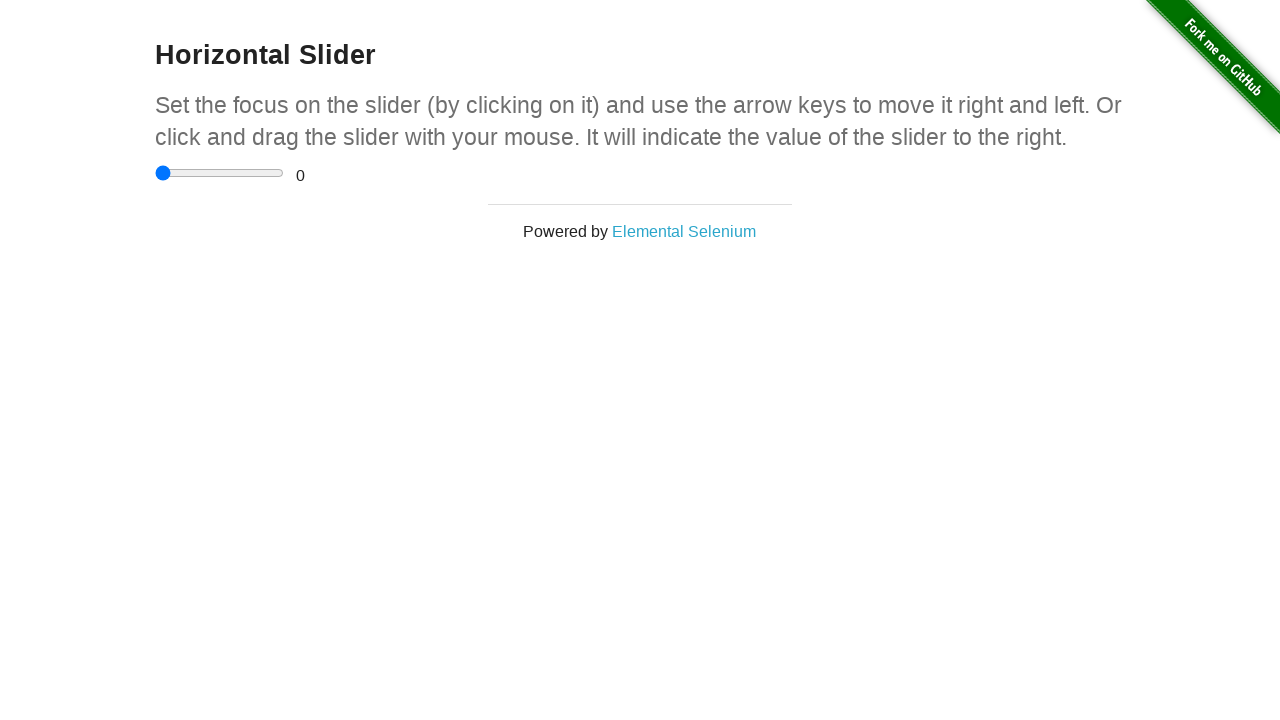

Located the horizontal slider element
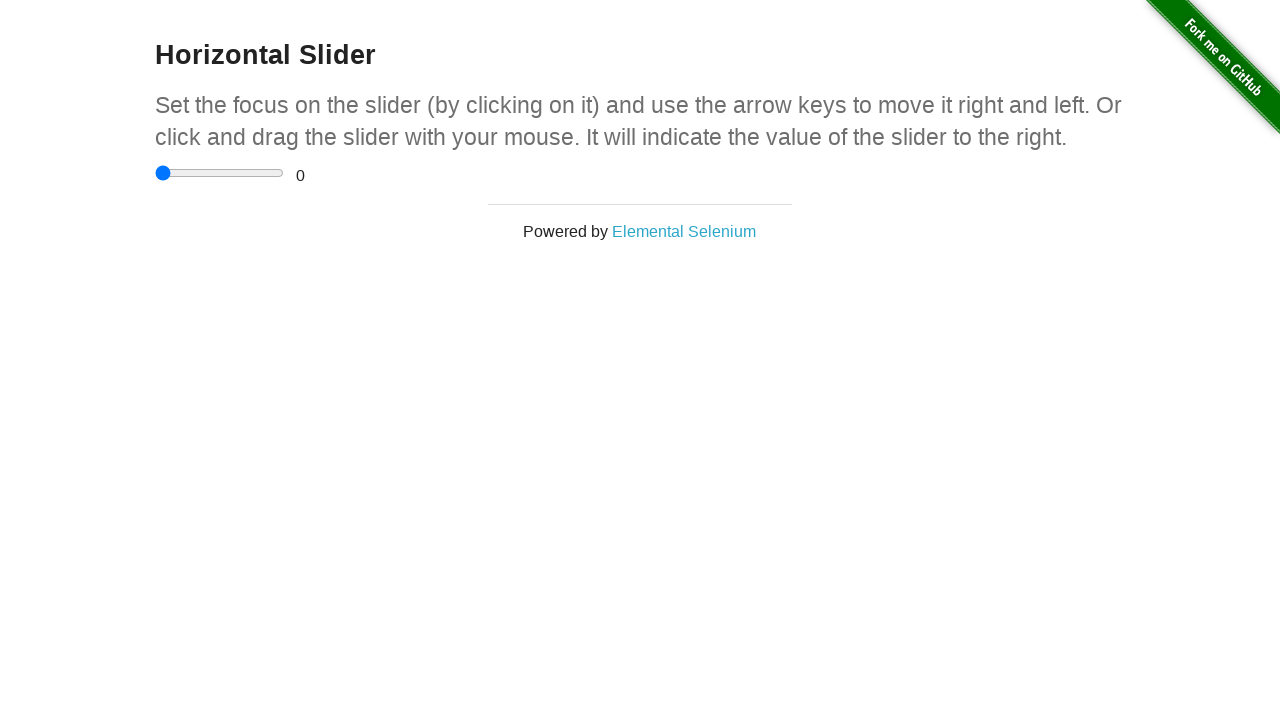

Dragged slider to new position (x: 40, y: 0) at (195, 165)
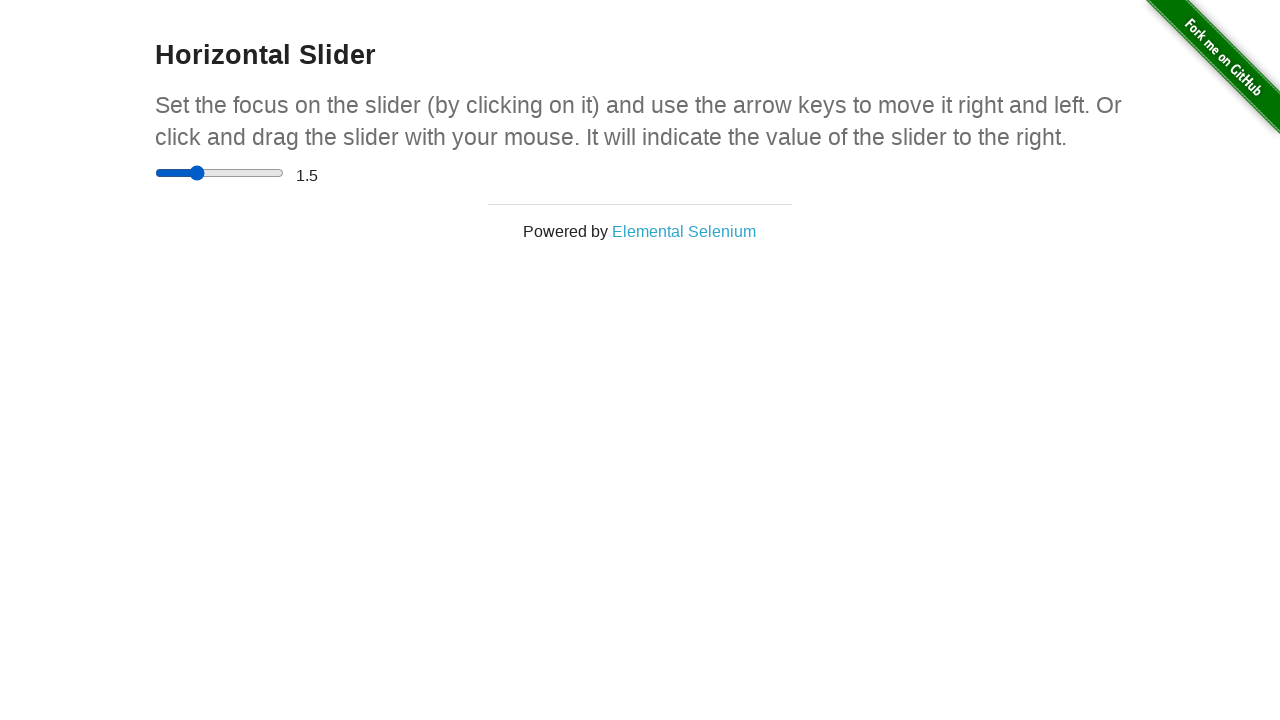

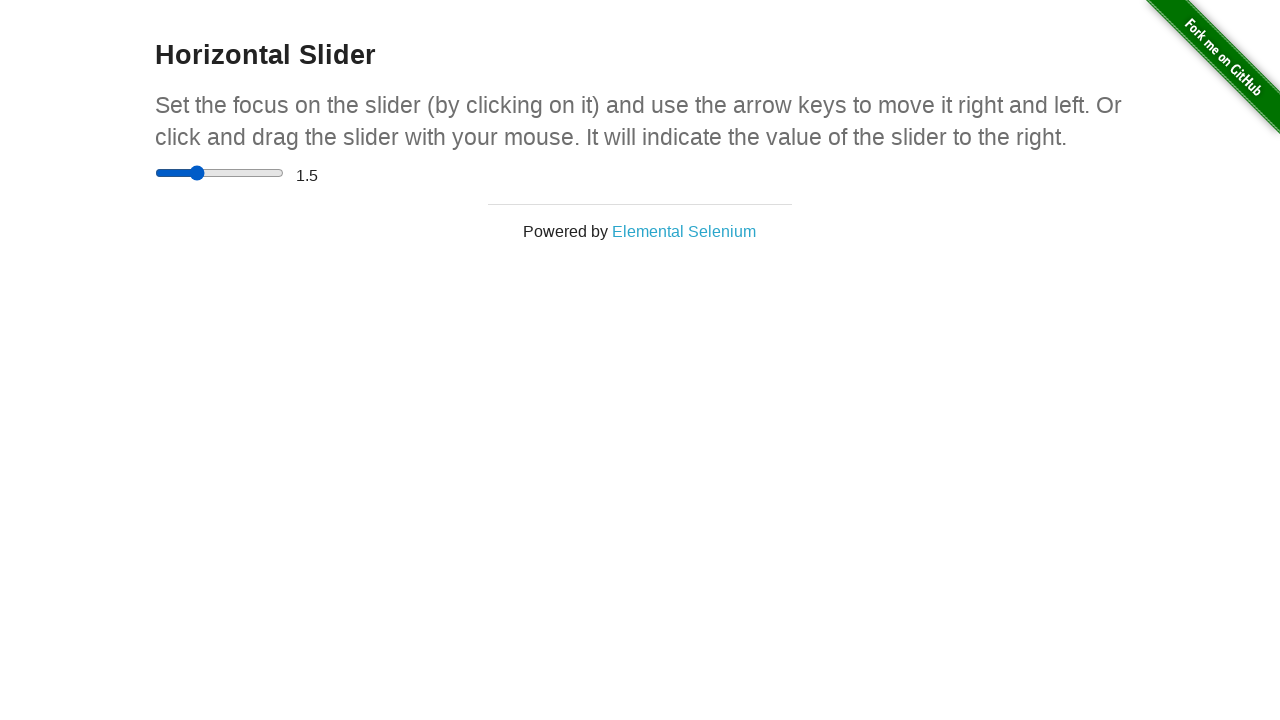